Tests dropdown selection functionality by selecting an option by visible text (Jeep) from a cars dropdown

Starting URL: https://automationtesting.co.uk/dropdown.html

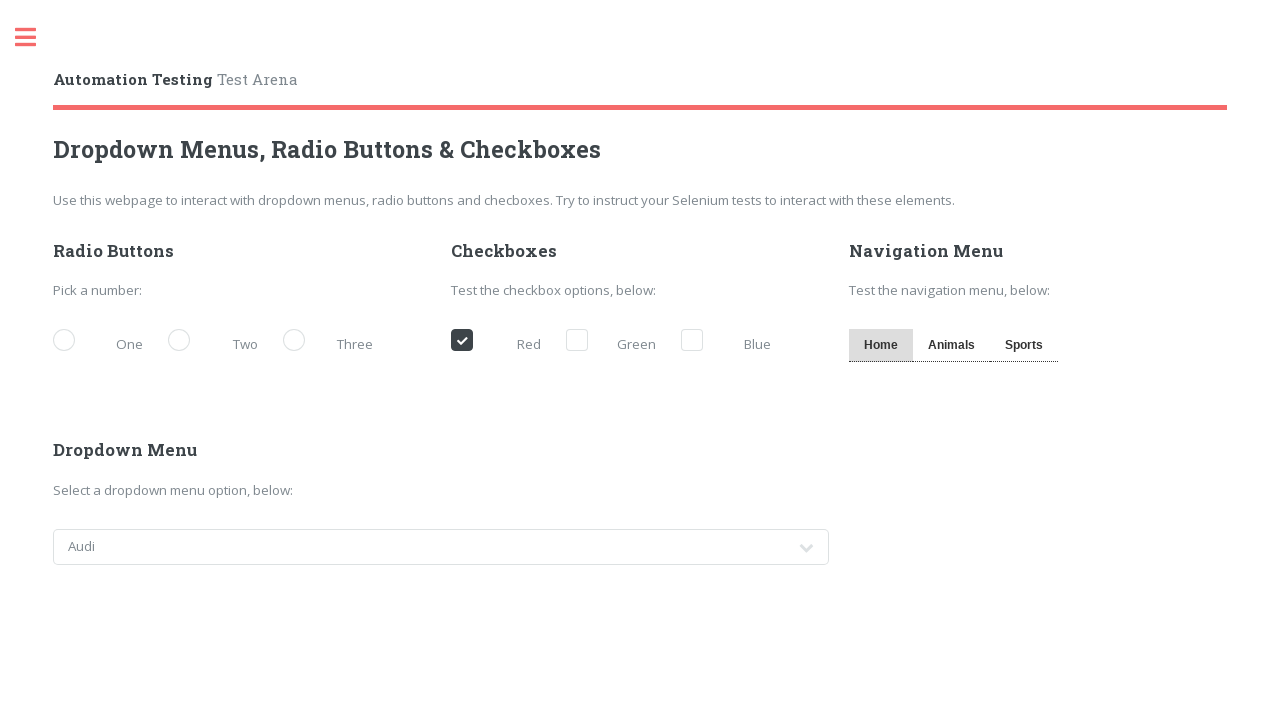

Navigated to dropdown test page
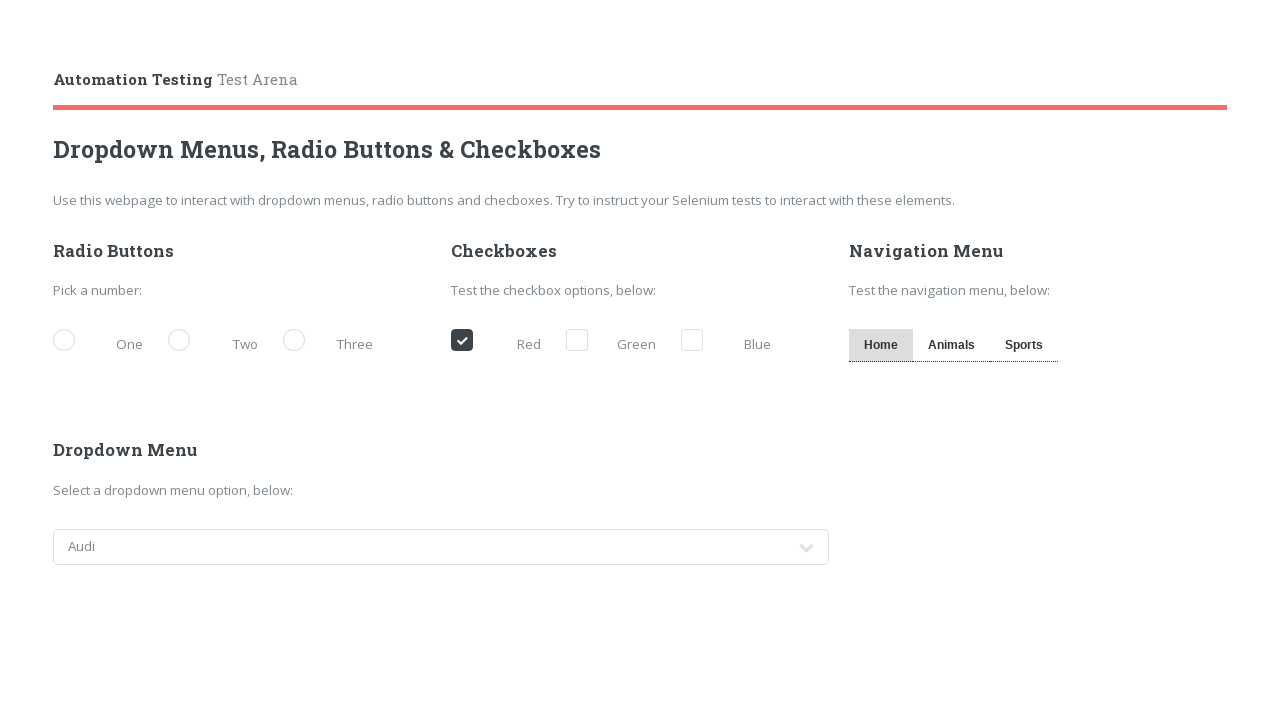

Selected 'Jeep' option from cars dropdown by visible text on #cars
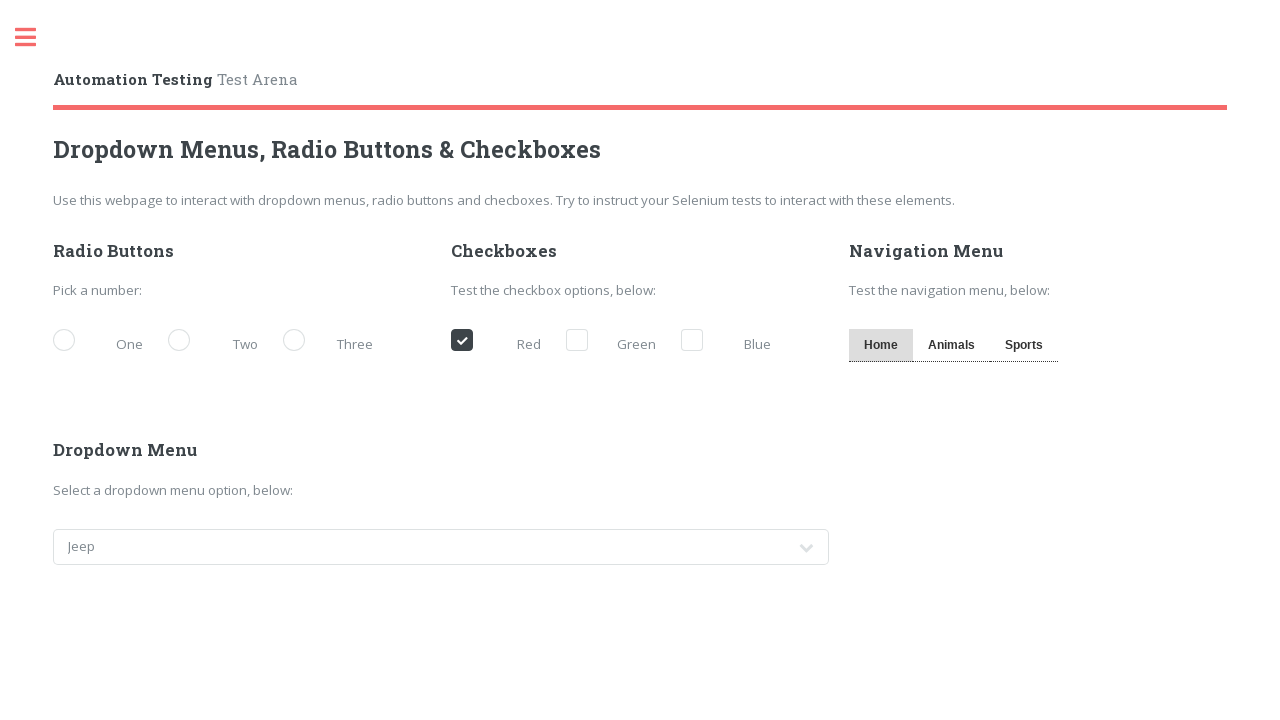

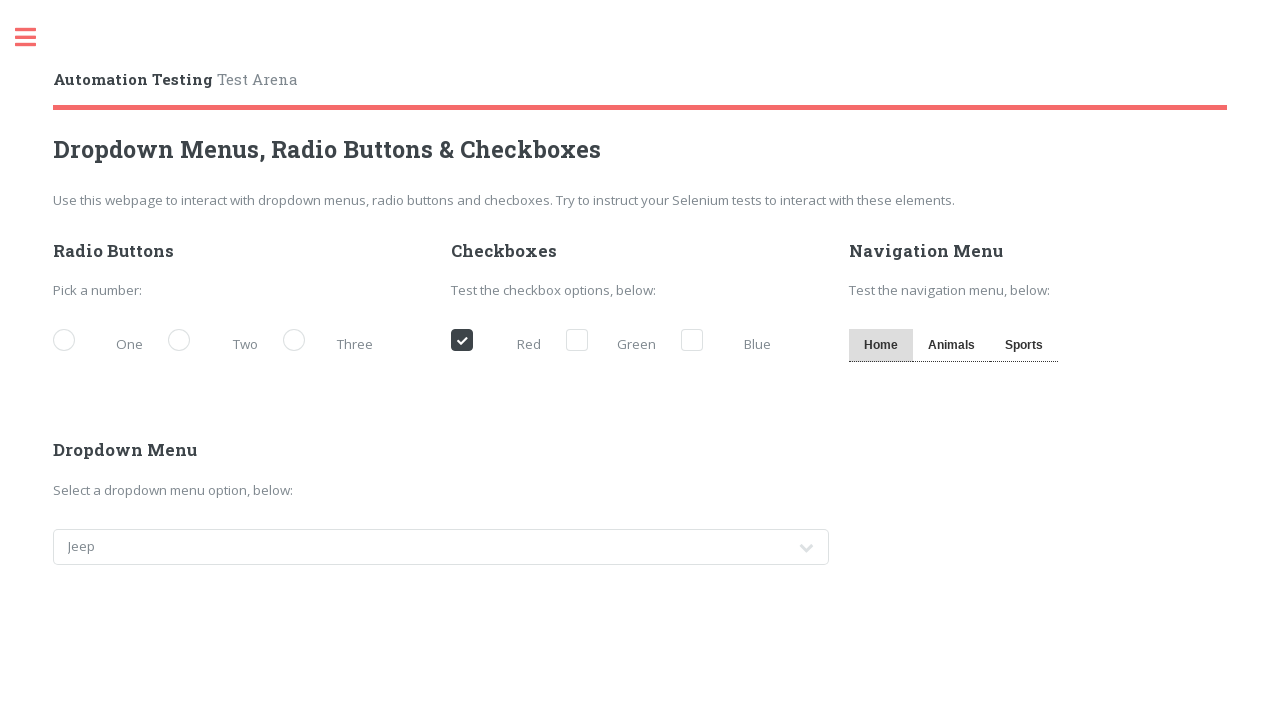